Tests three different types of button clicks on a demo page: double-click, right-click, and regular click, then verifies that the appropriate confirmation messages are displayed for each action.

Starting URL: https://demoqa.com/buttons

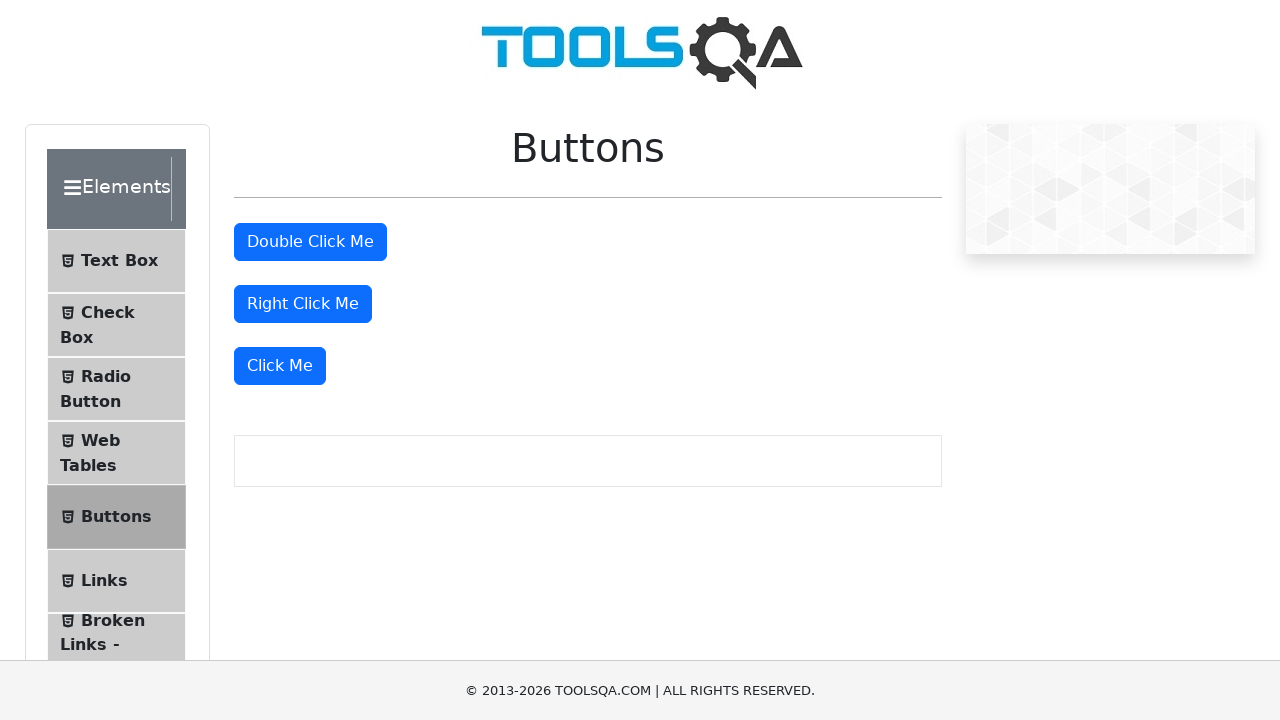

Double-clicked the double-click button at (310, 242) on #doubleClickBtn
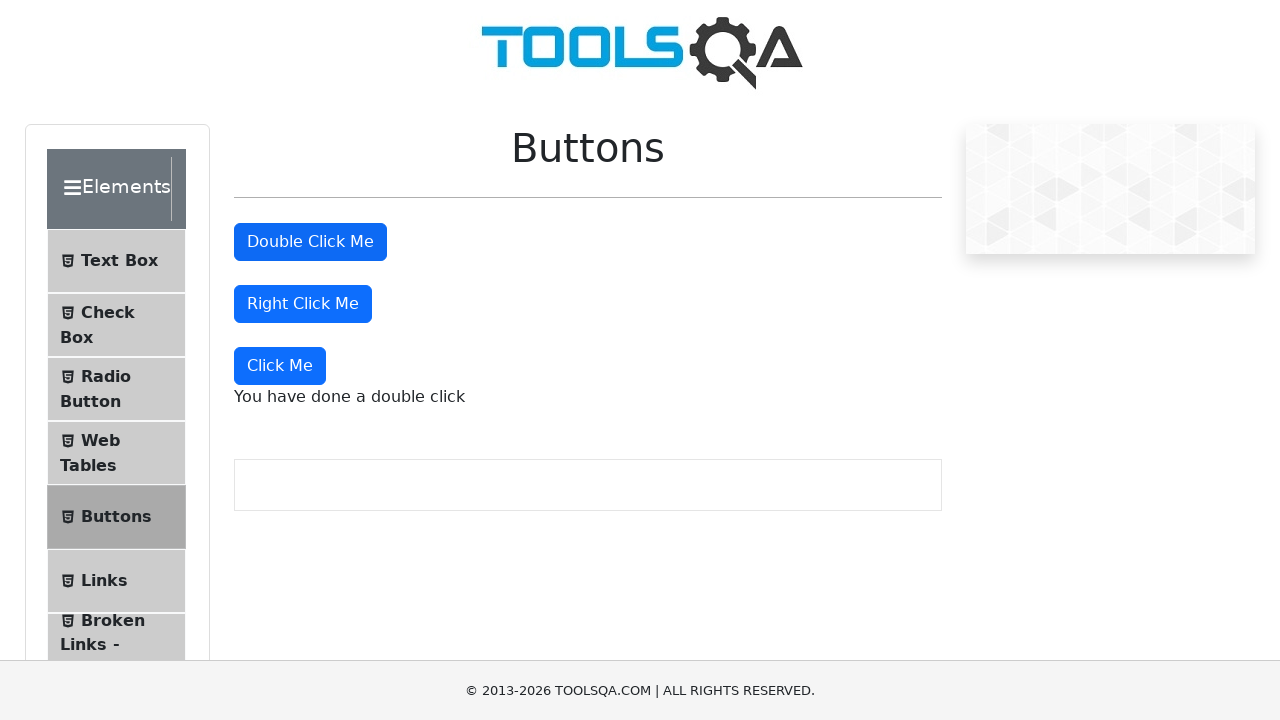

Right-clicked the right-click button at (303, 304) on #rightClickBtn
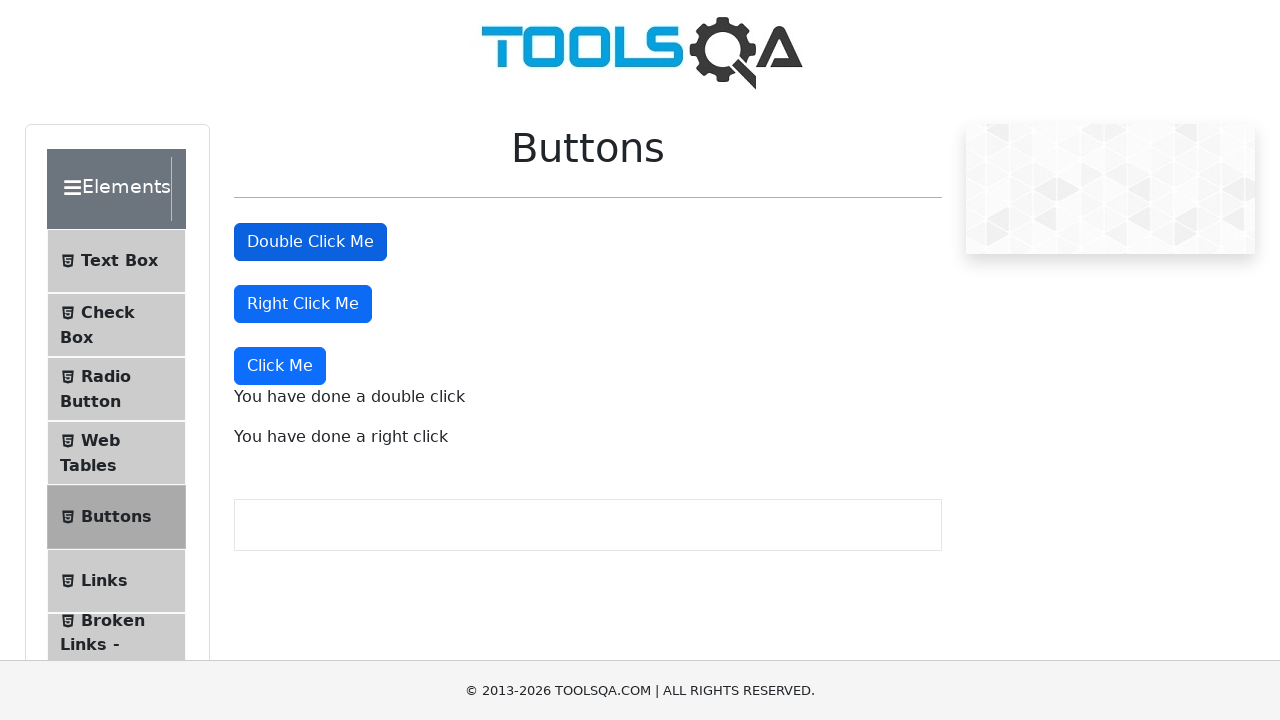

Clicked the dynamic click button (third 'Click Me' button) at (280, 366) on button:has-text('Click Me') >> nth=2
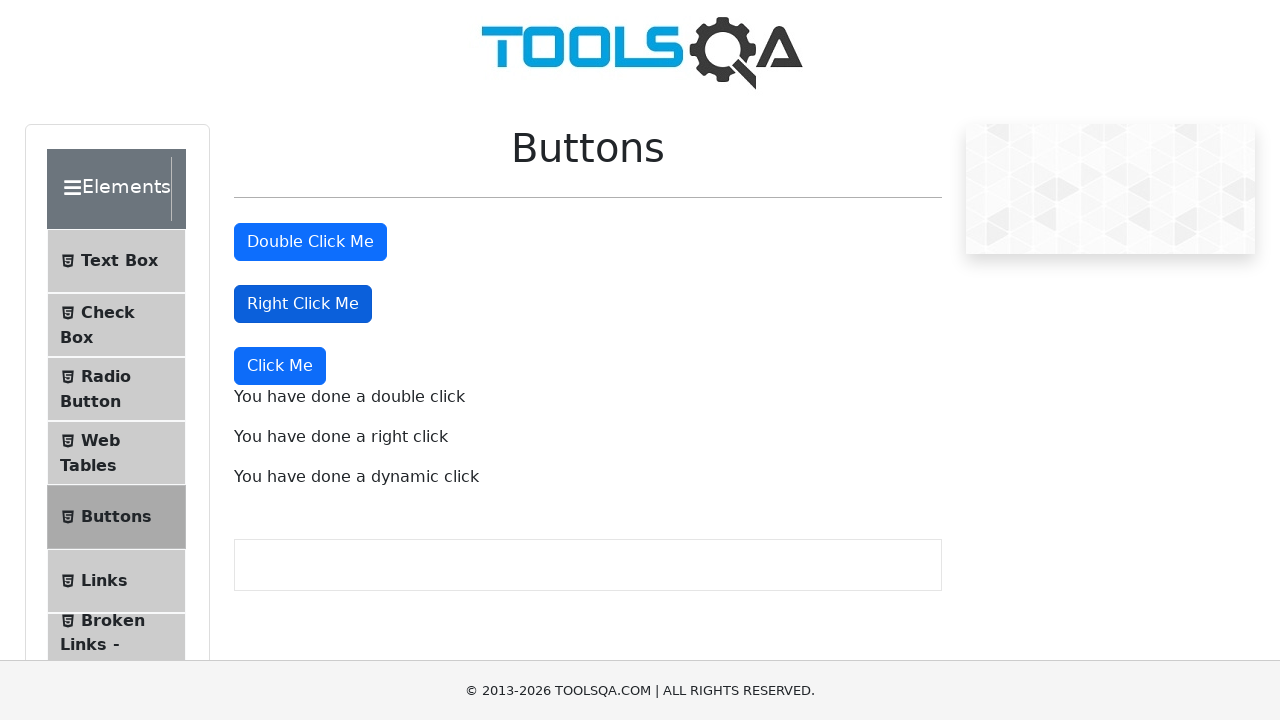

Double-click confirmation message appeared
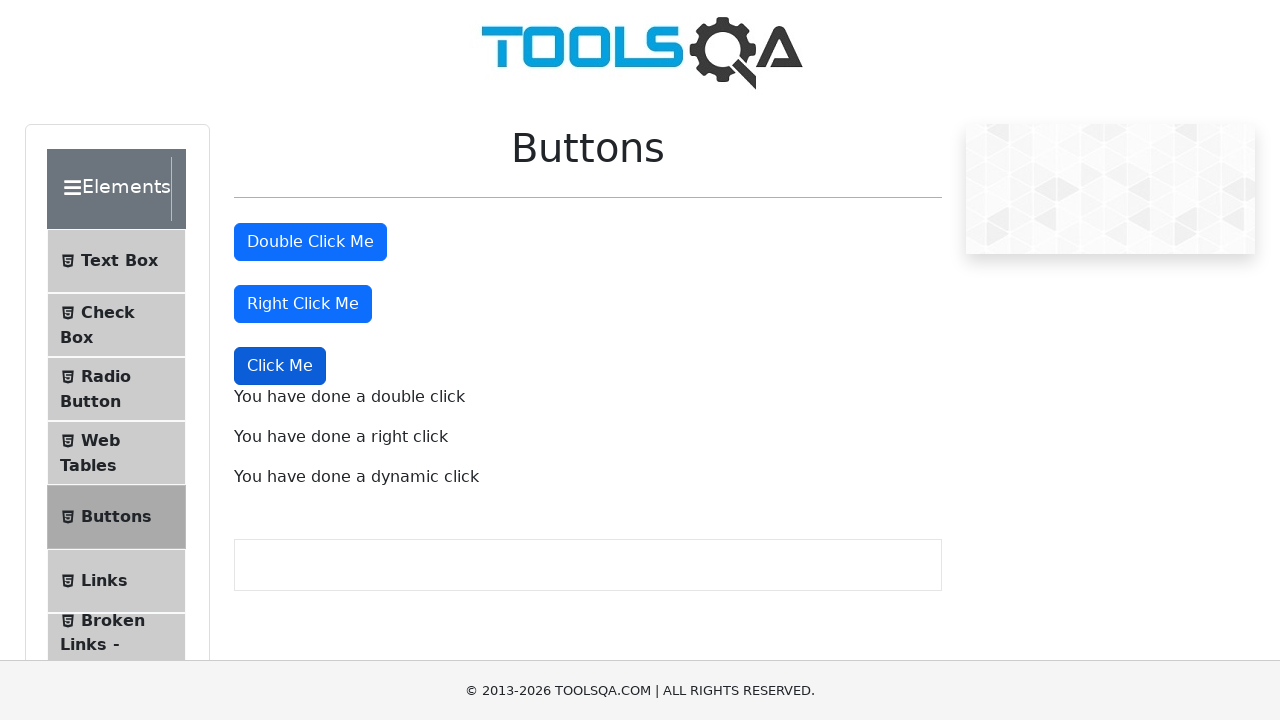

Right-click confirmation message appeared
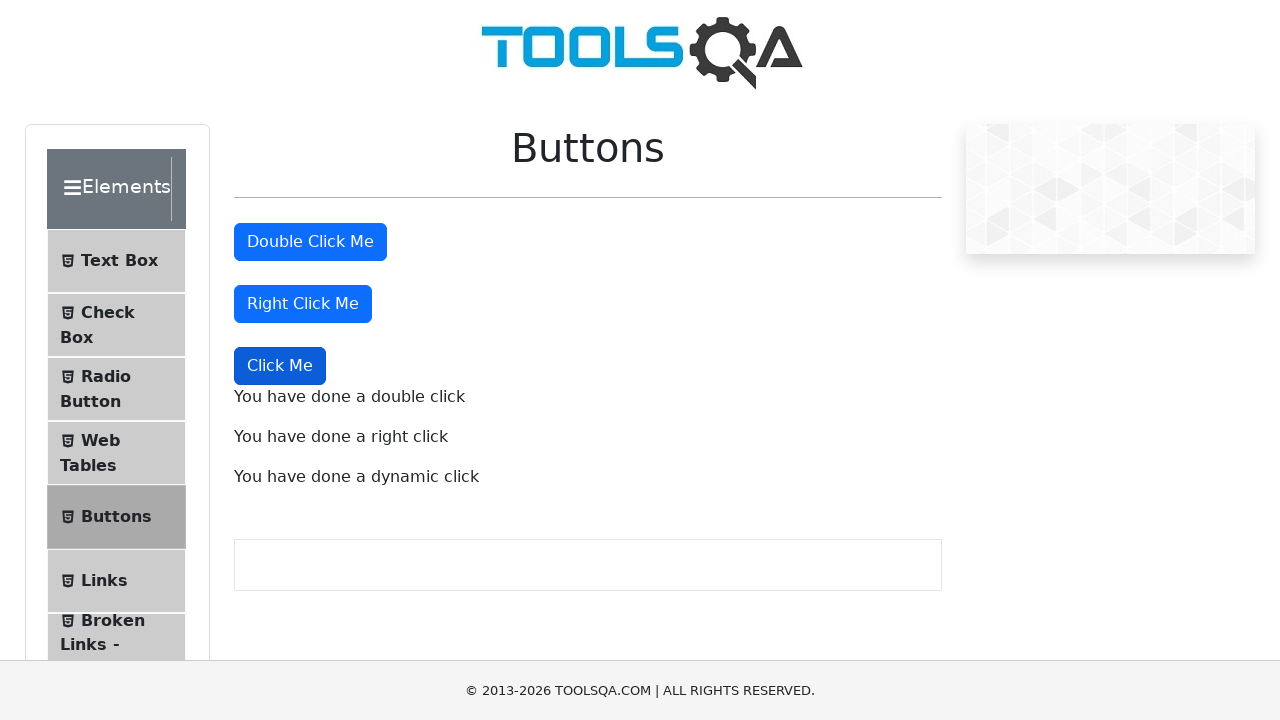

Dynamic click confirmation message appeared
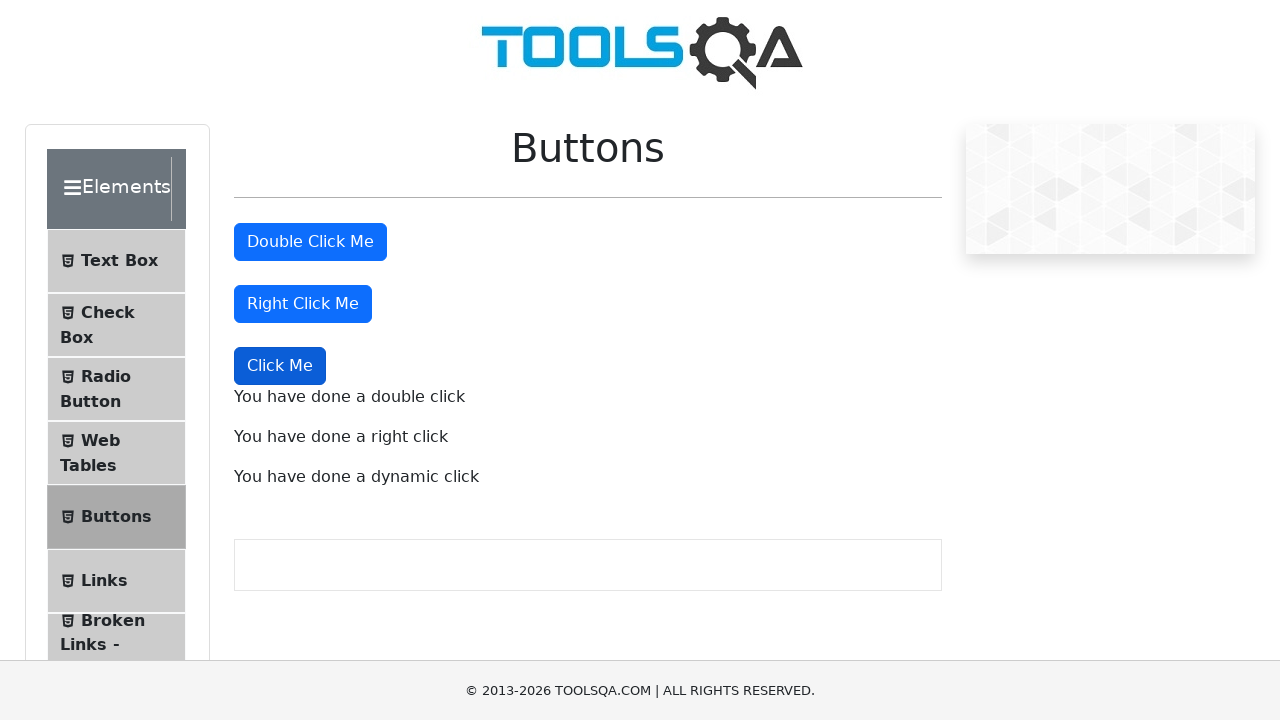

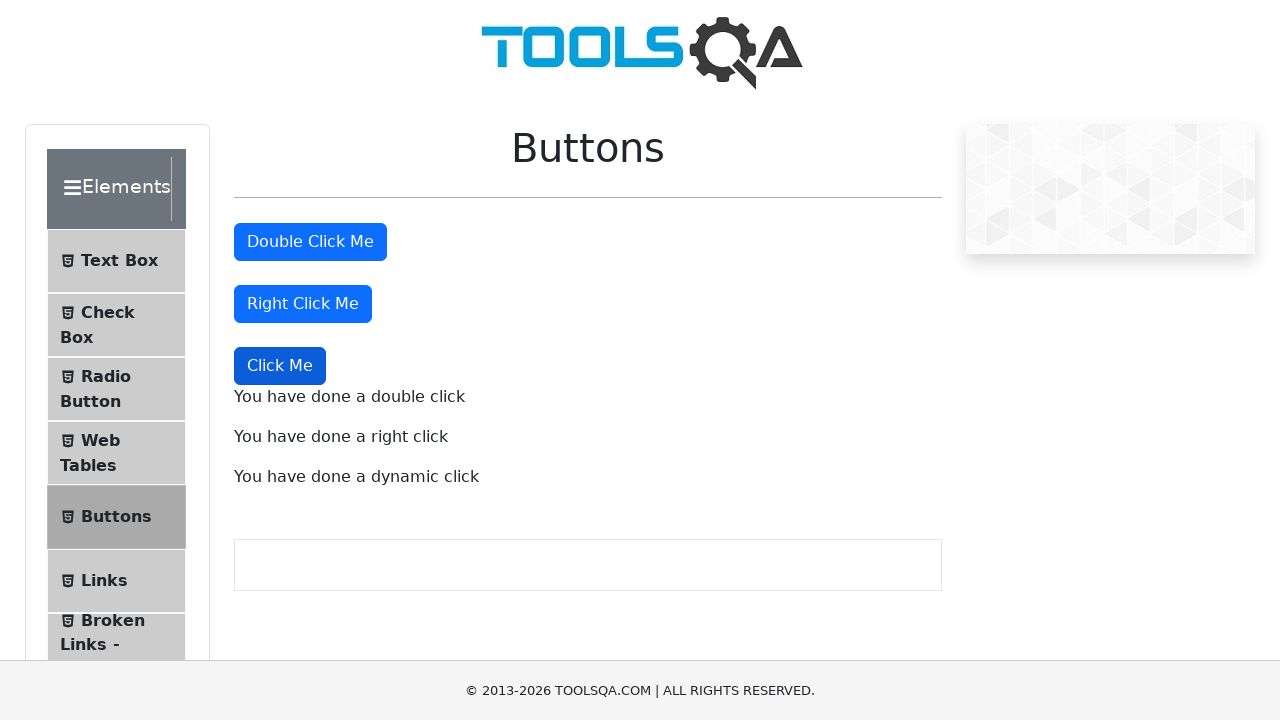